Tests drag and drop functionality by dragging an element from one location and dropping it onto a target element

Starting URL: https://selenium08.blogspot.com/2020/01/drag-drop.html

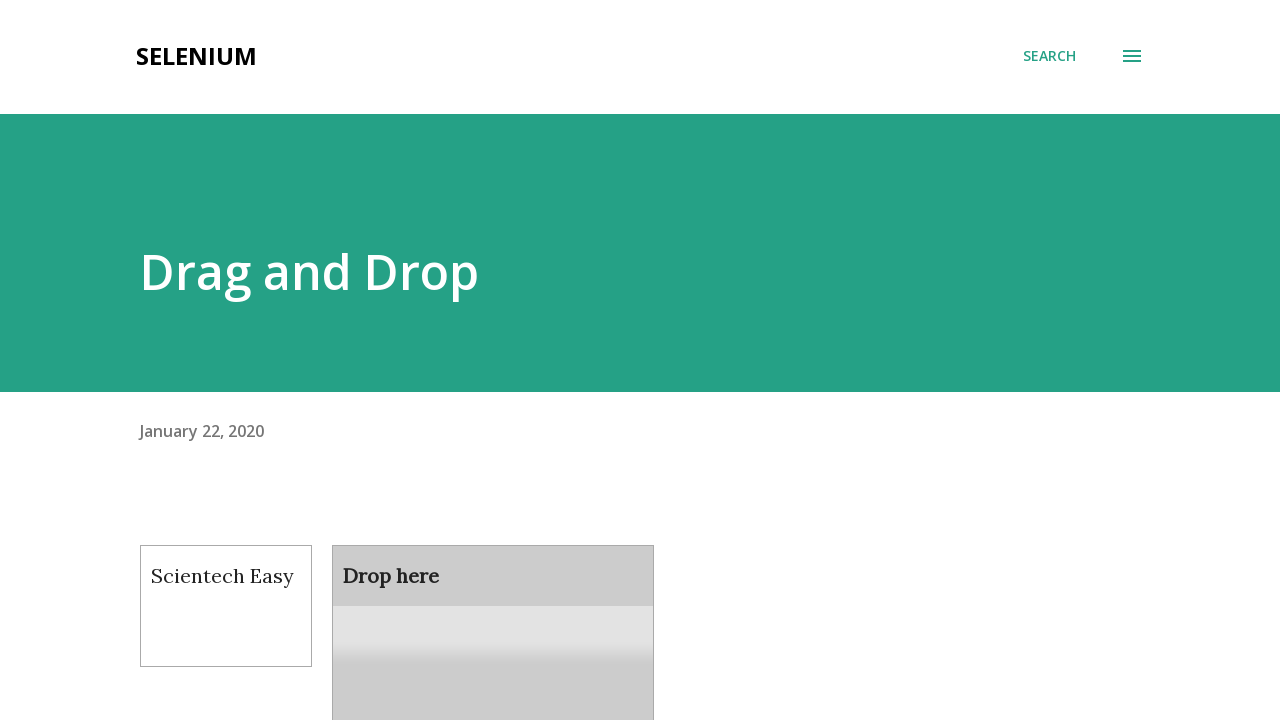

Waited for draggable element to be present
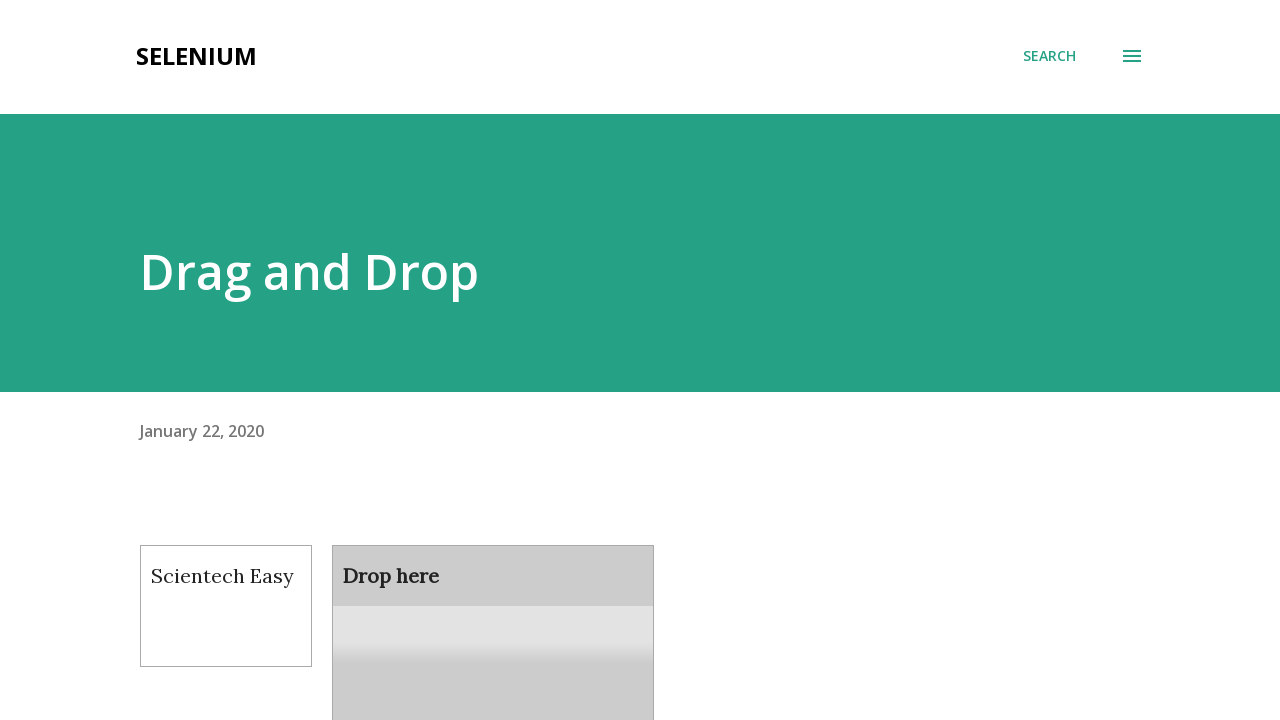

Waited for droppable element to be present
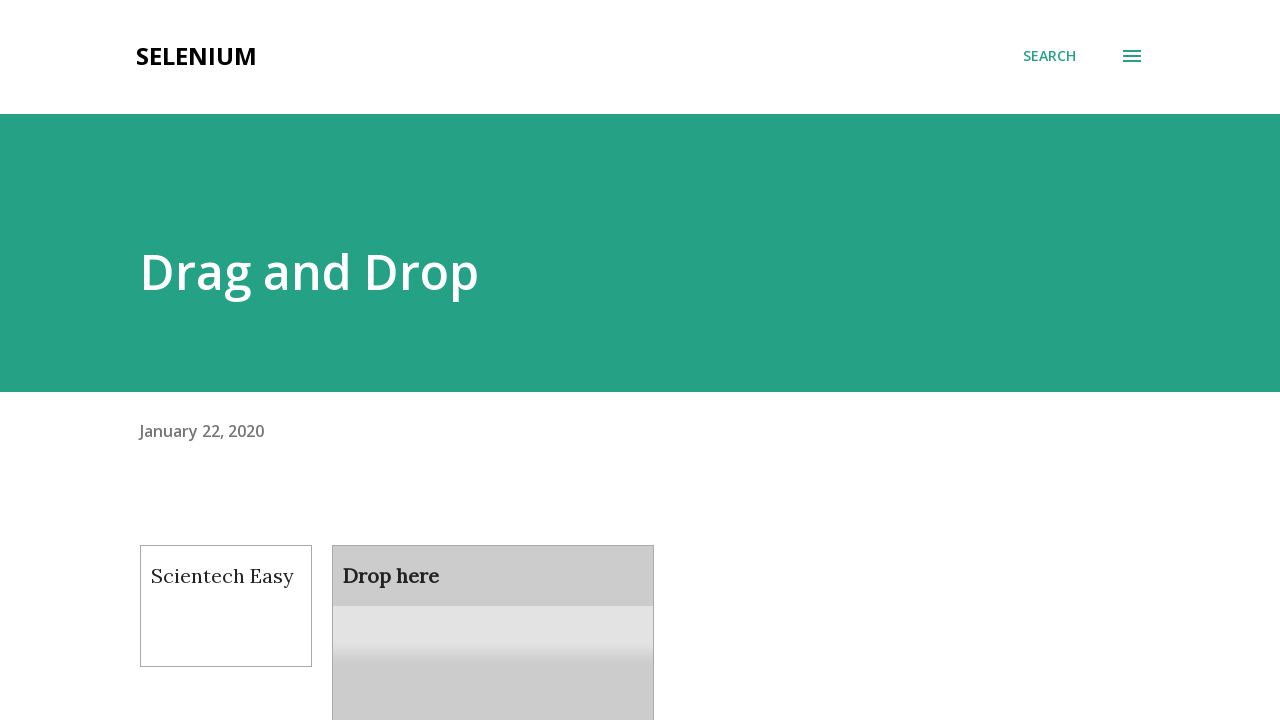

Located draggable element
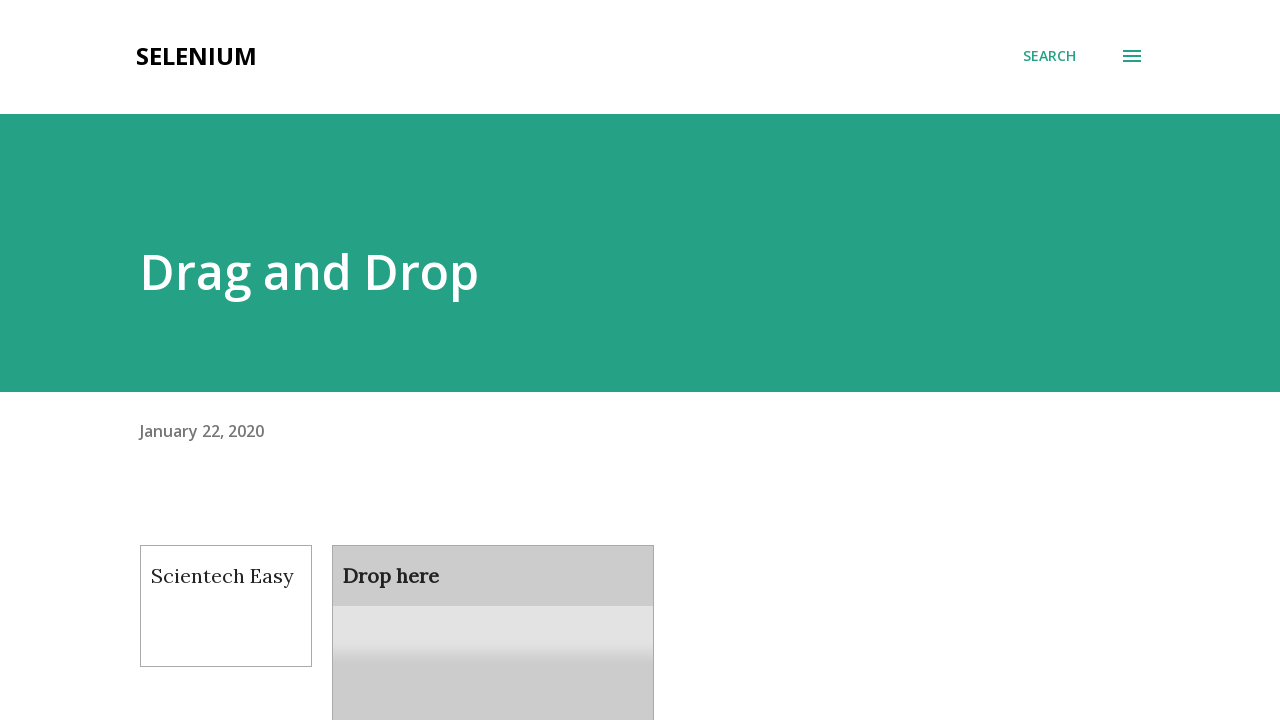

Located droppable target element
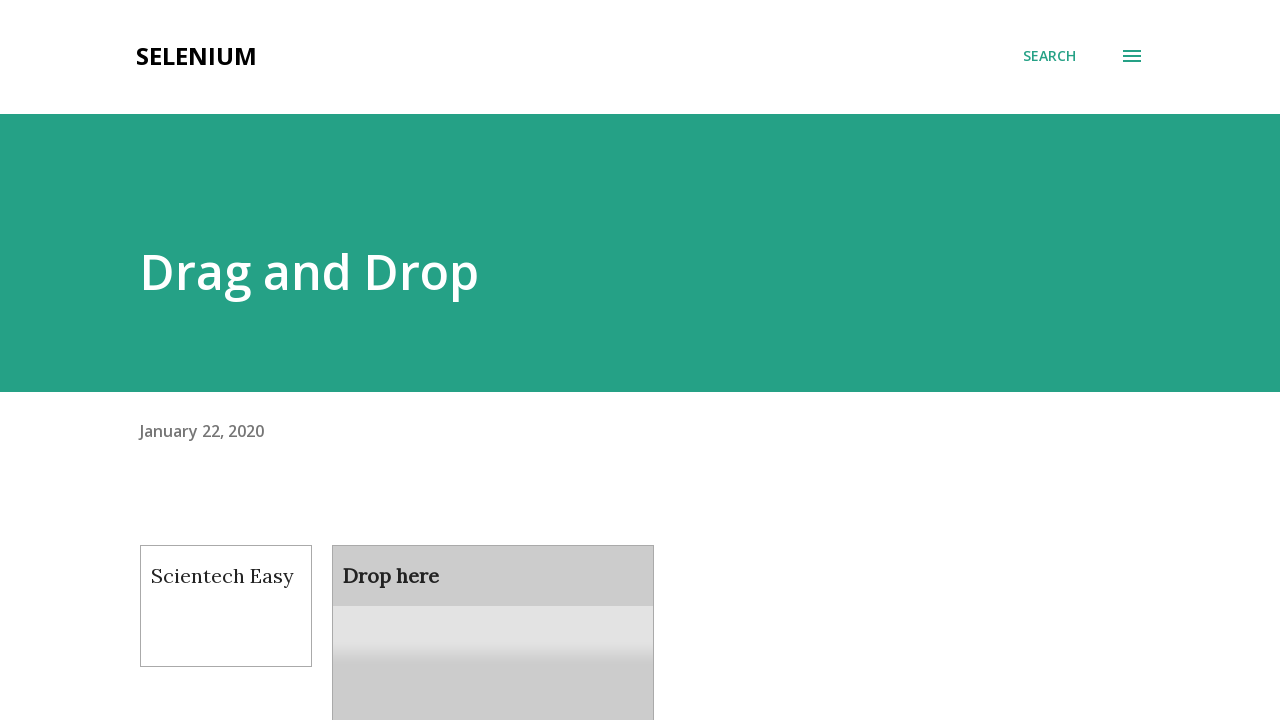

Dragged element from source and dropped it onto target element at (493, 609)
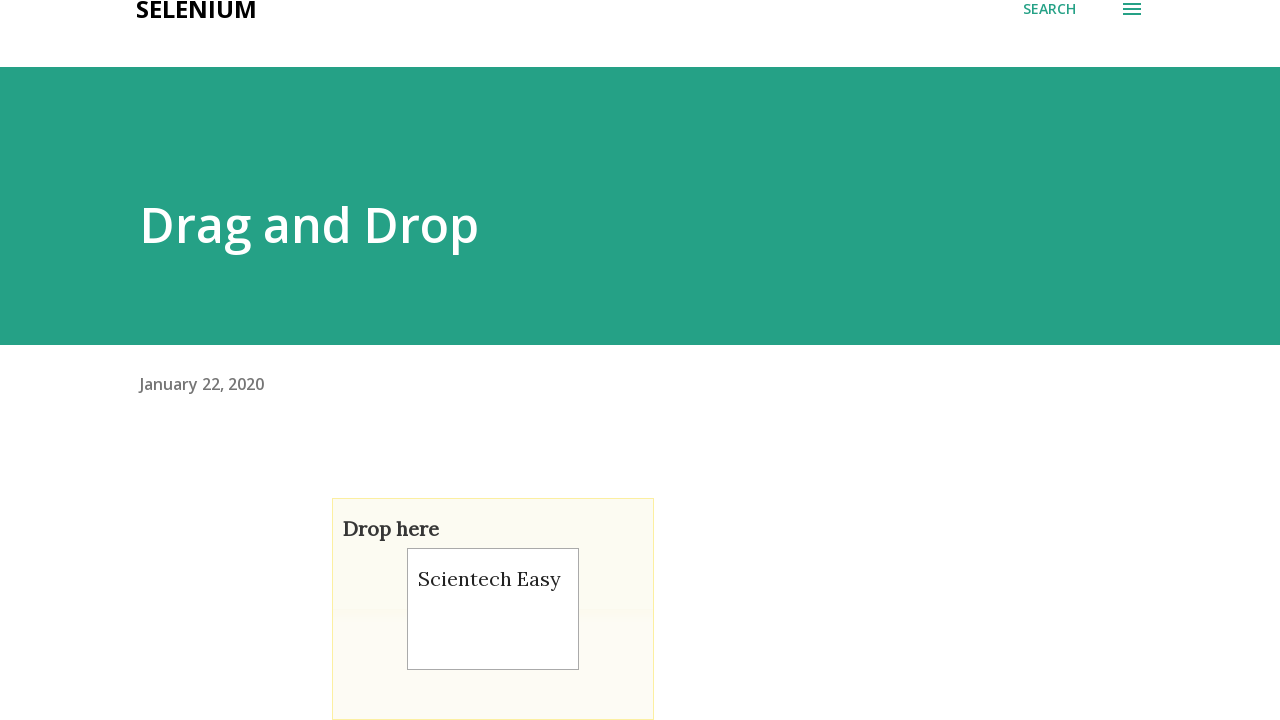

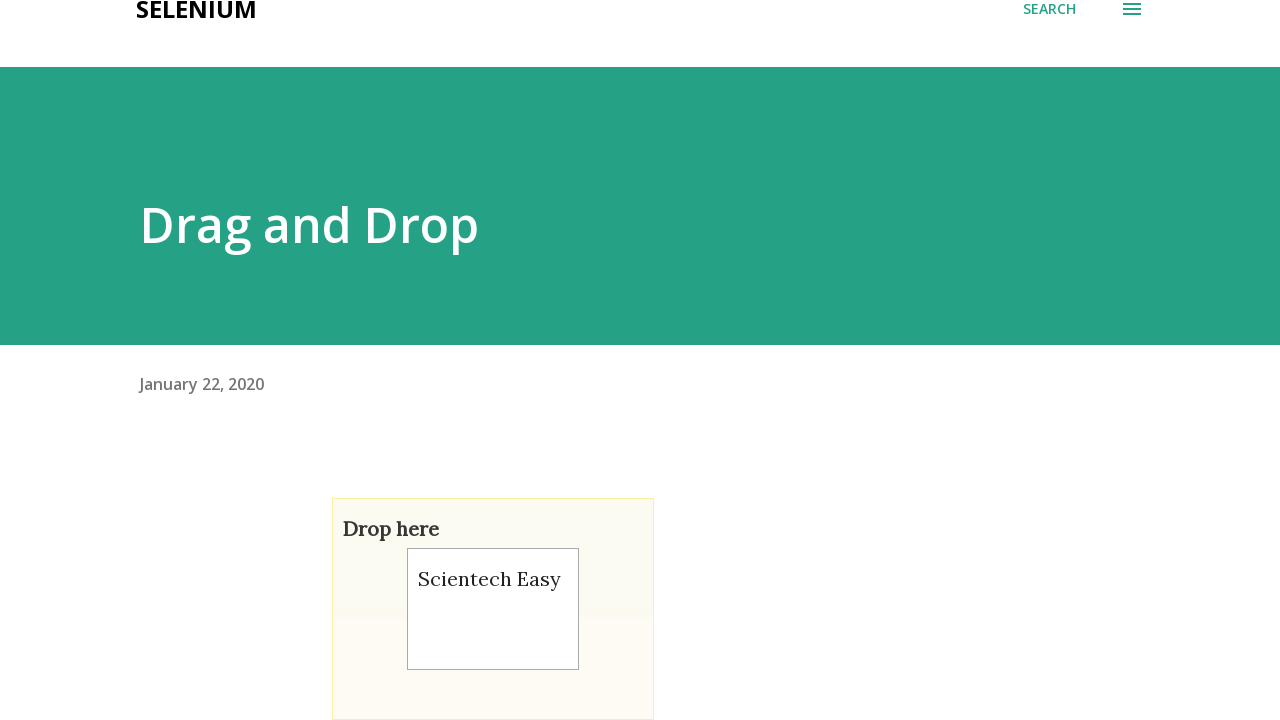